Searches for "Macbook Air" product using the search field and verifies that search results are displayed

Starting URL: http://opencart.abstracta.us/

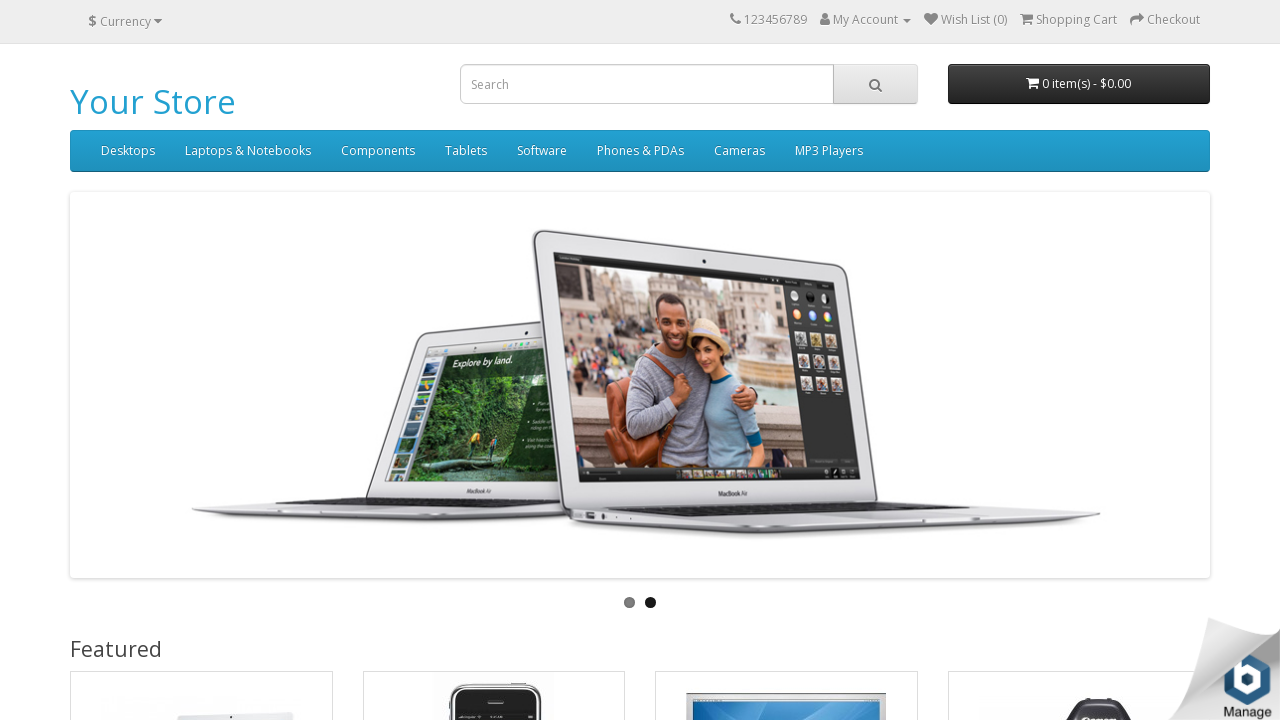

Filled search field with 'Macbook Air' on #search input
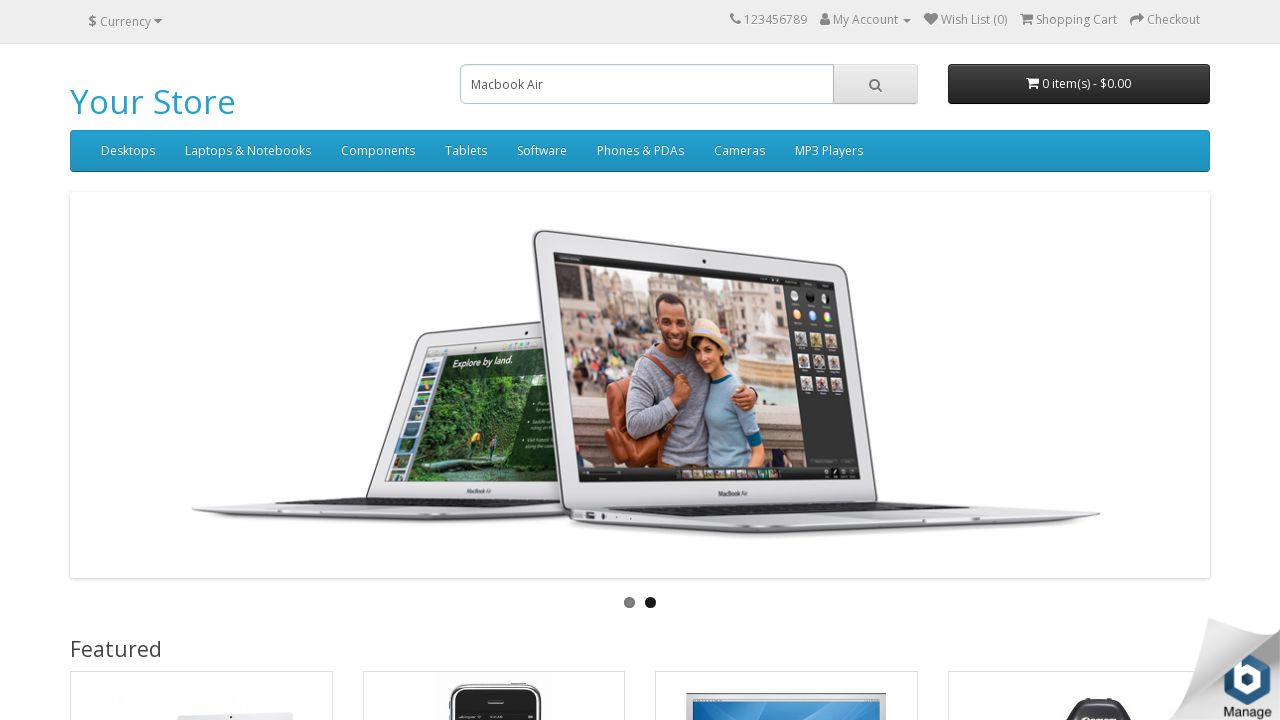

Pressed Enter to submit search query on #search input
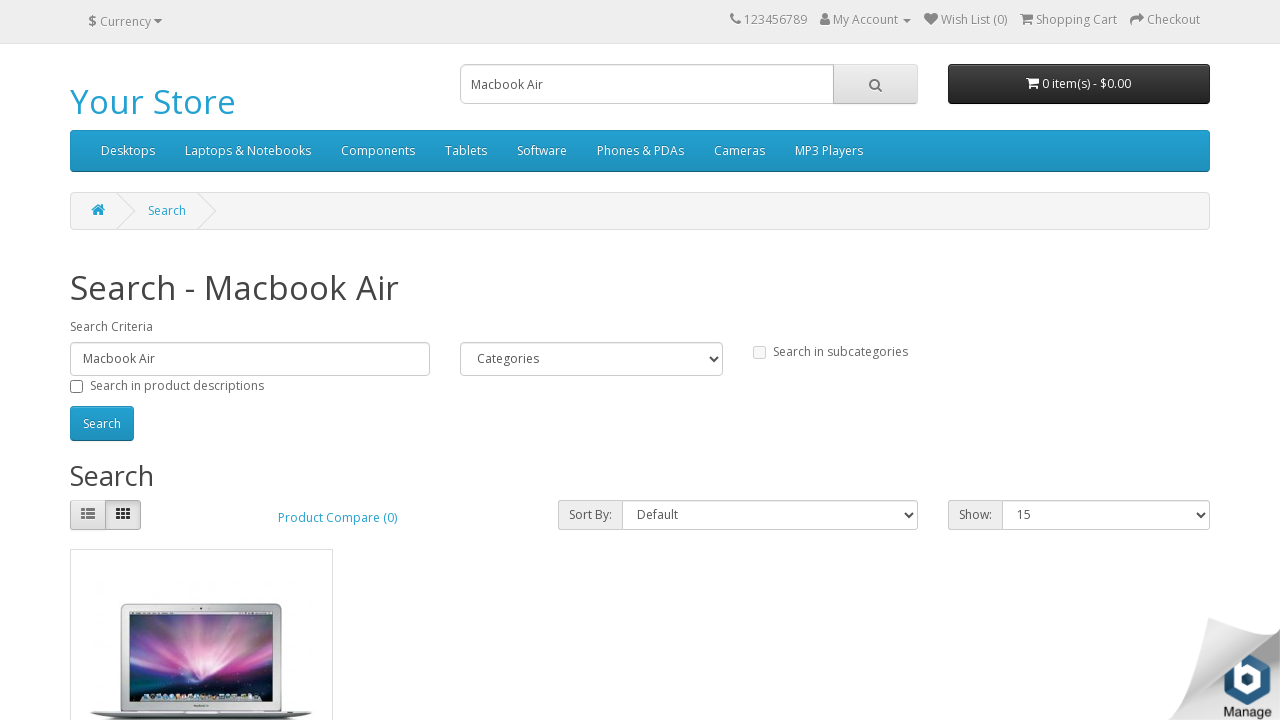

Search results loaded and product image is displayed
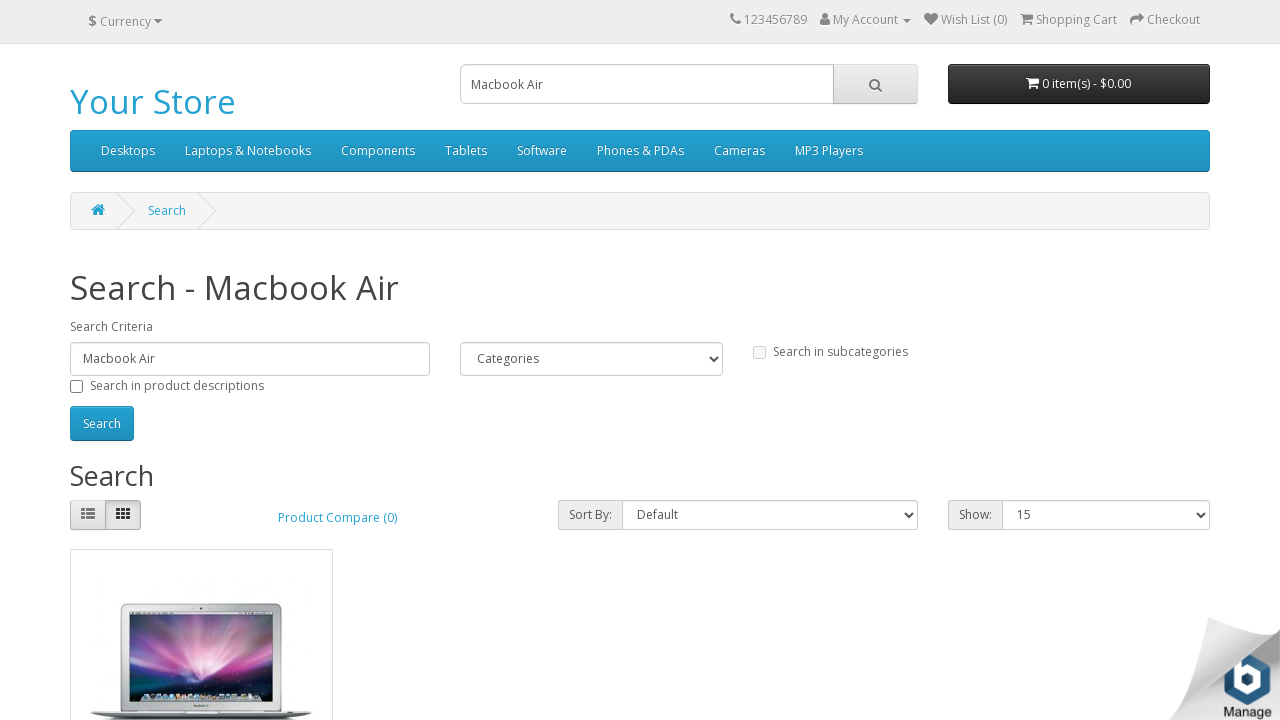

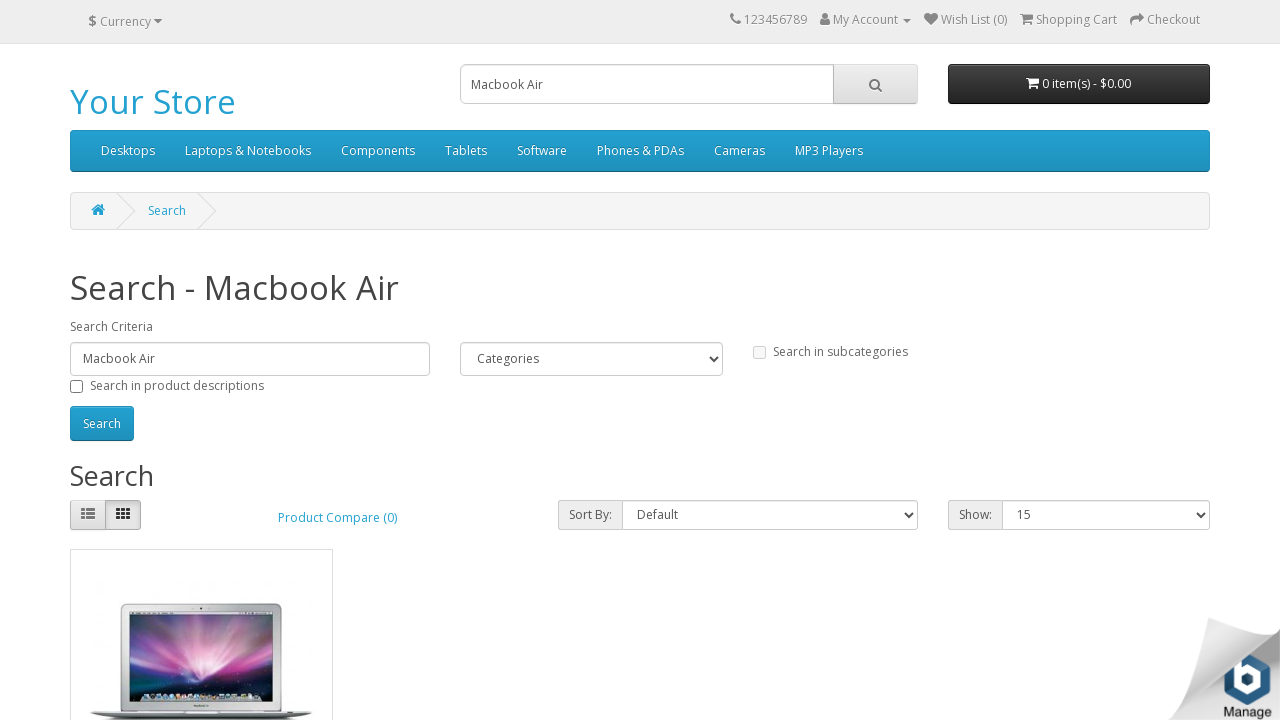